Navigates to a Selenium practice page and clicks on a link containing the text "Velocity Corporate"

Starting URL: https://vctcpune.com/selenium/practice.html

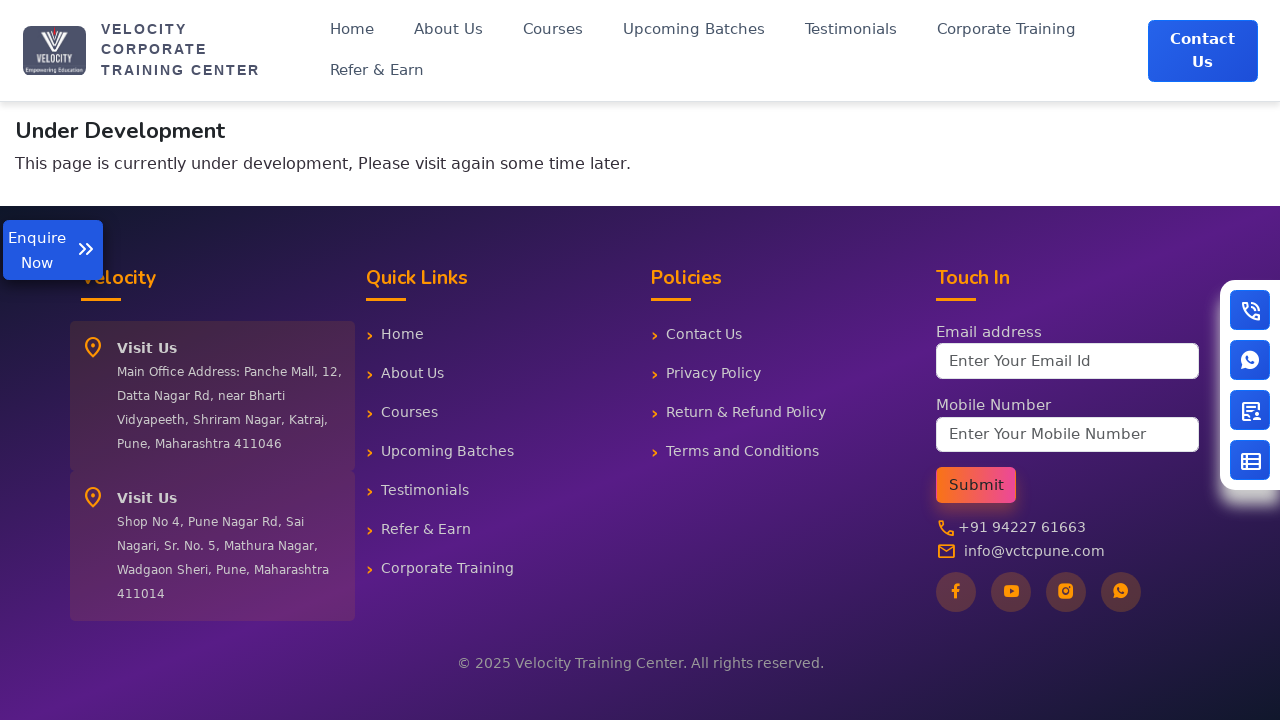

Navigated to Selenium practice page
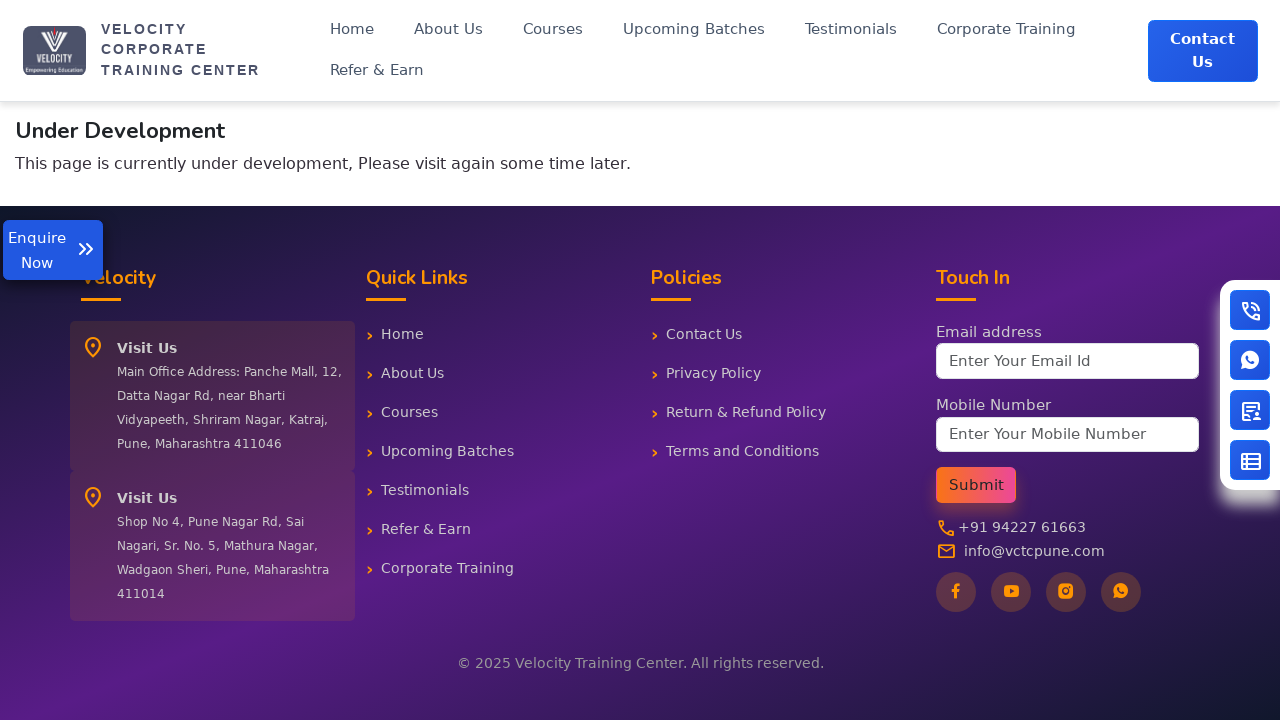

Clicked on link containing text 'Velocity Corporate' at (146, 50) on a:has-text('Velocity Corporate')
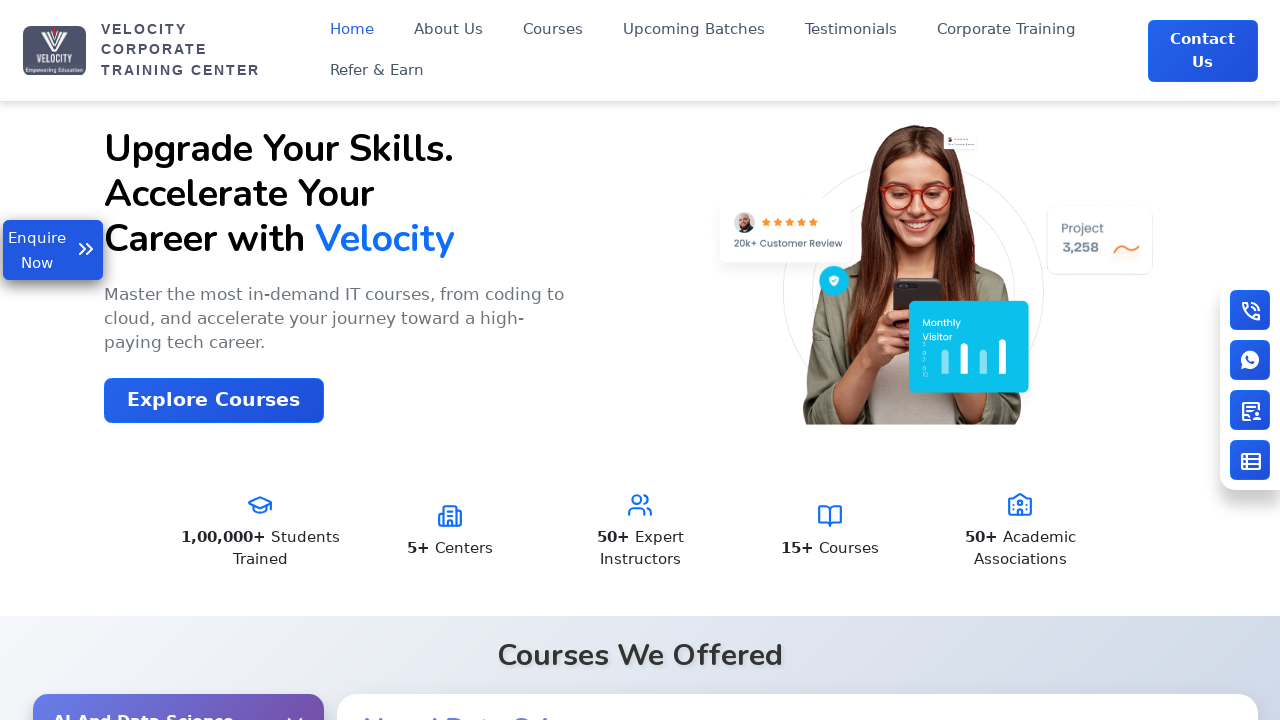

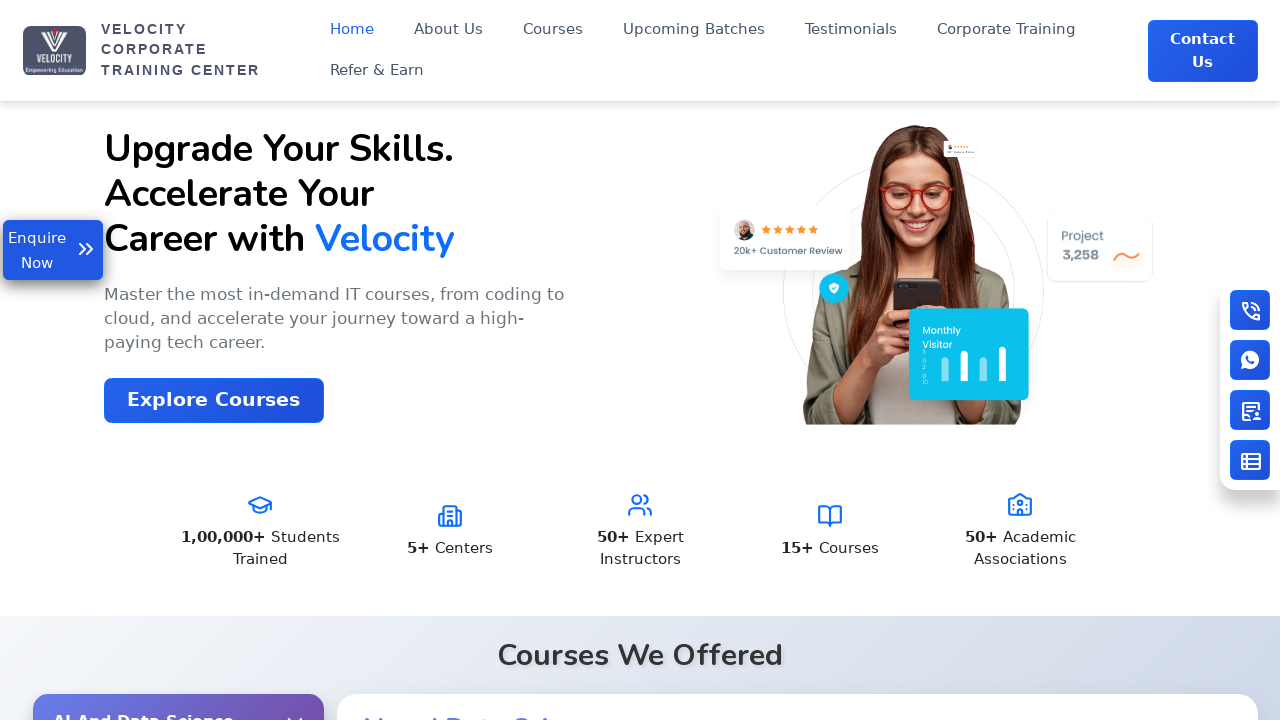